Tests modal functionality by clicking a button to open a modal dialog and then closing it using the close button

Starting URL: https://formy-project.herokuapp.com/modal

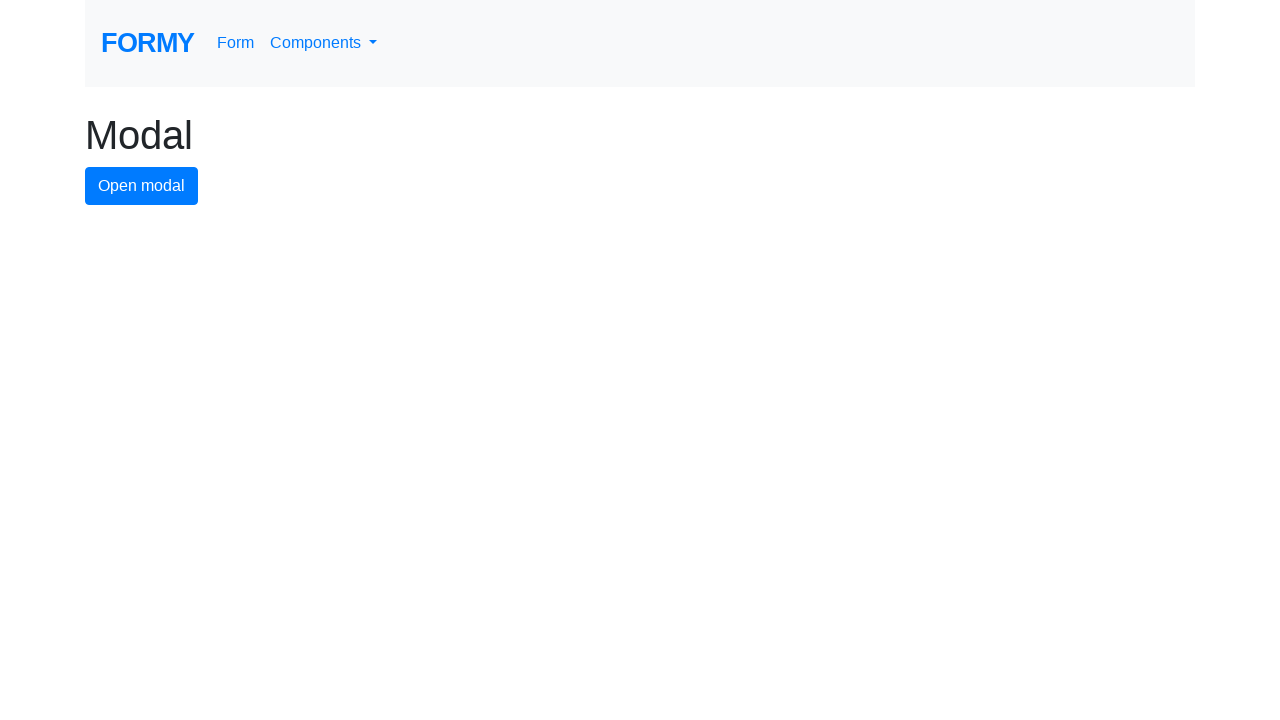

Clicked modal button to open the modal dialog at (142, 186) on #modal-button
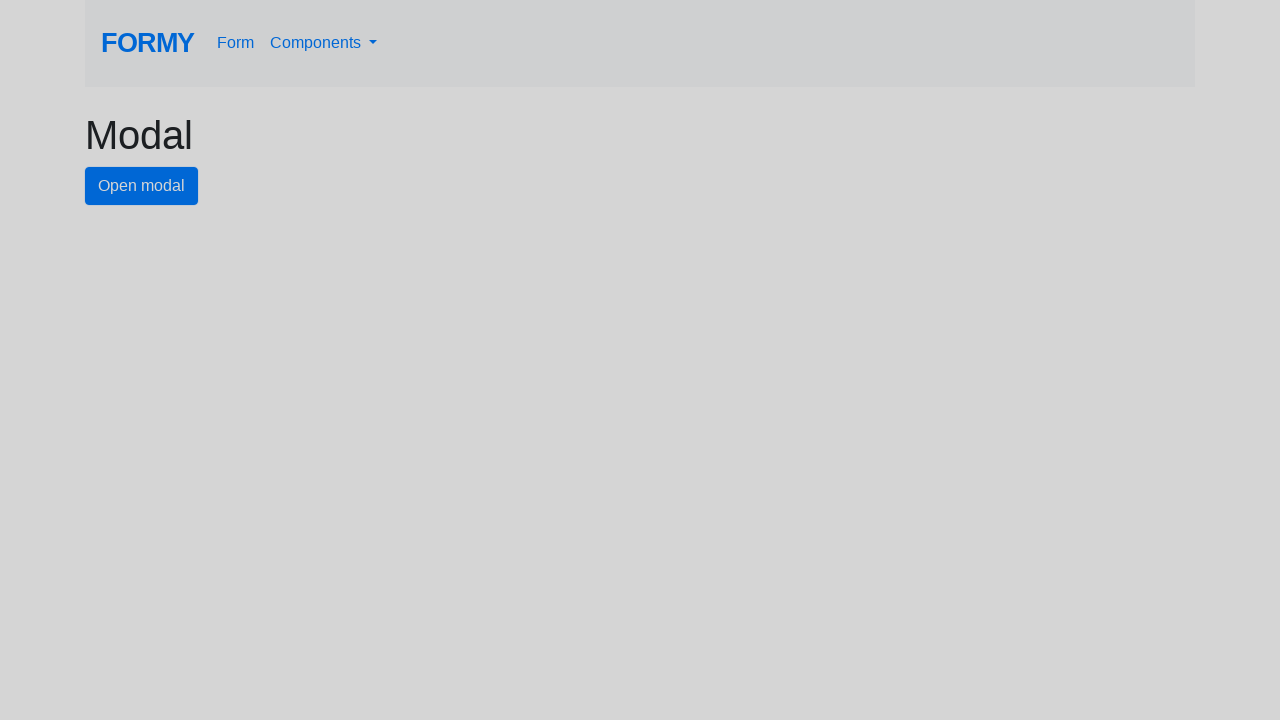

Clicked close button to close the modal dialog at (782, 184) on #close-button
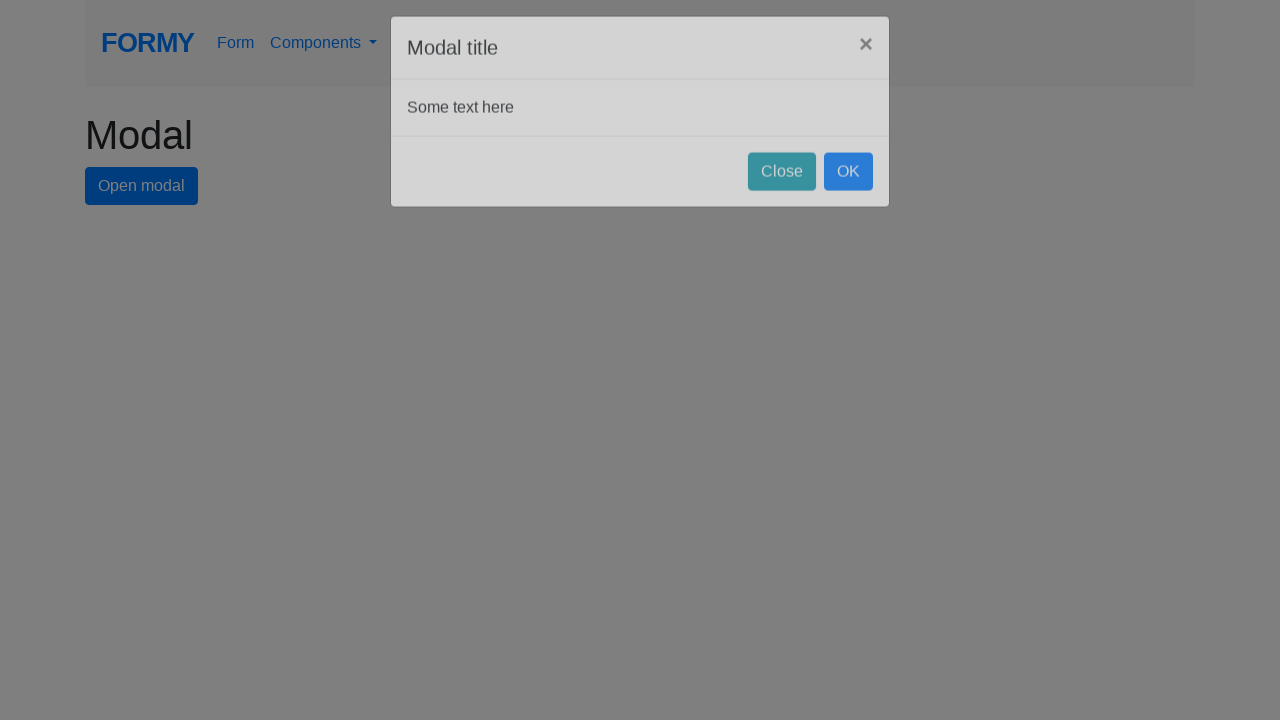

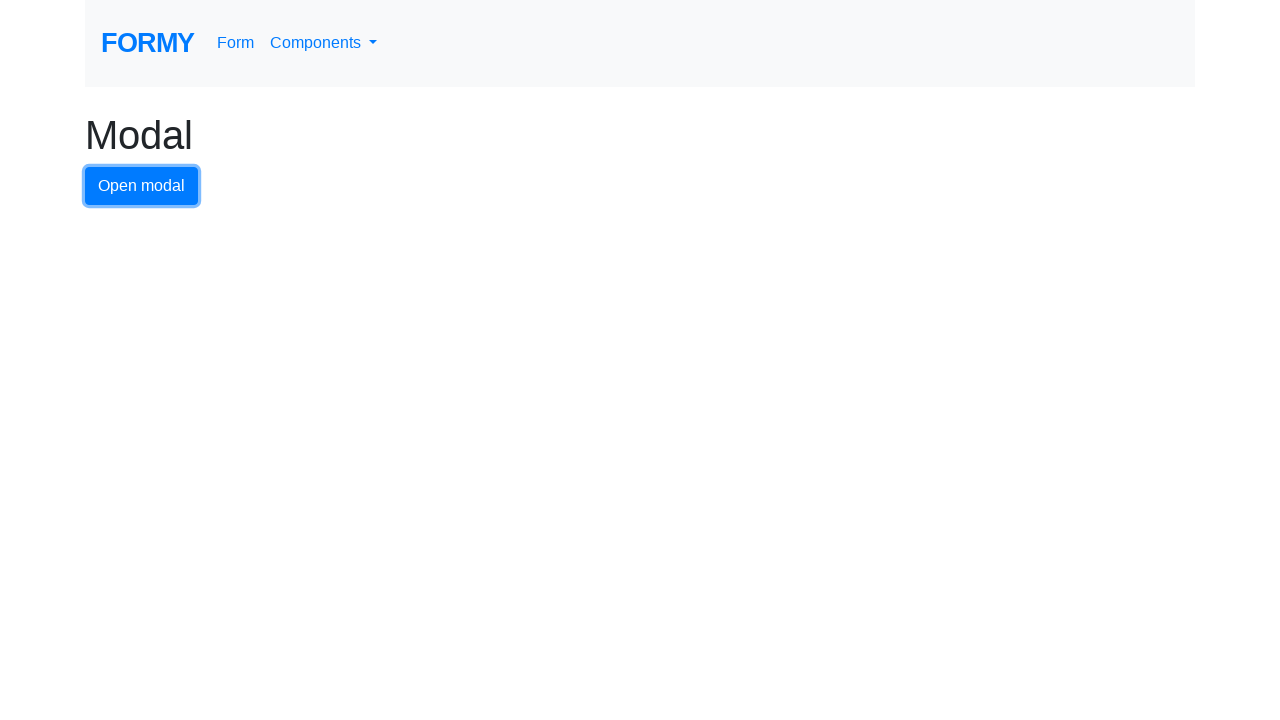